Tests that the currently applied filter link is highlighted with the 'selected' class.

Starting URL: https://demo.playwright.dev/todomvc

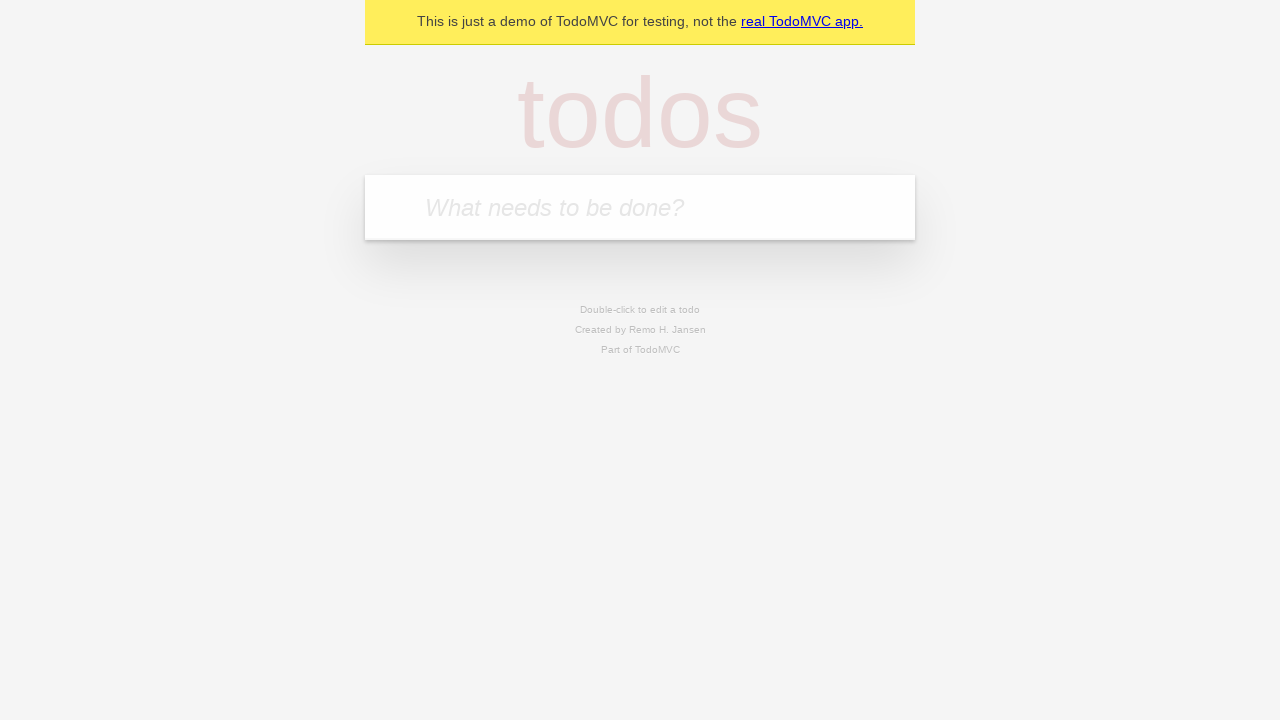

Filled todo input with 'buy some cheese' on internal:attr=[placeholder="What needs to be done?"i]
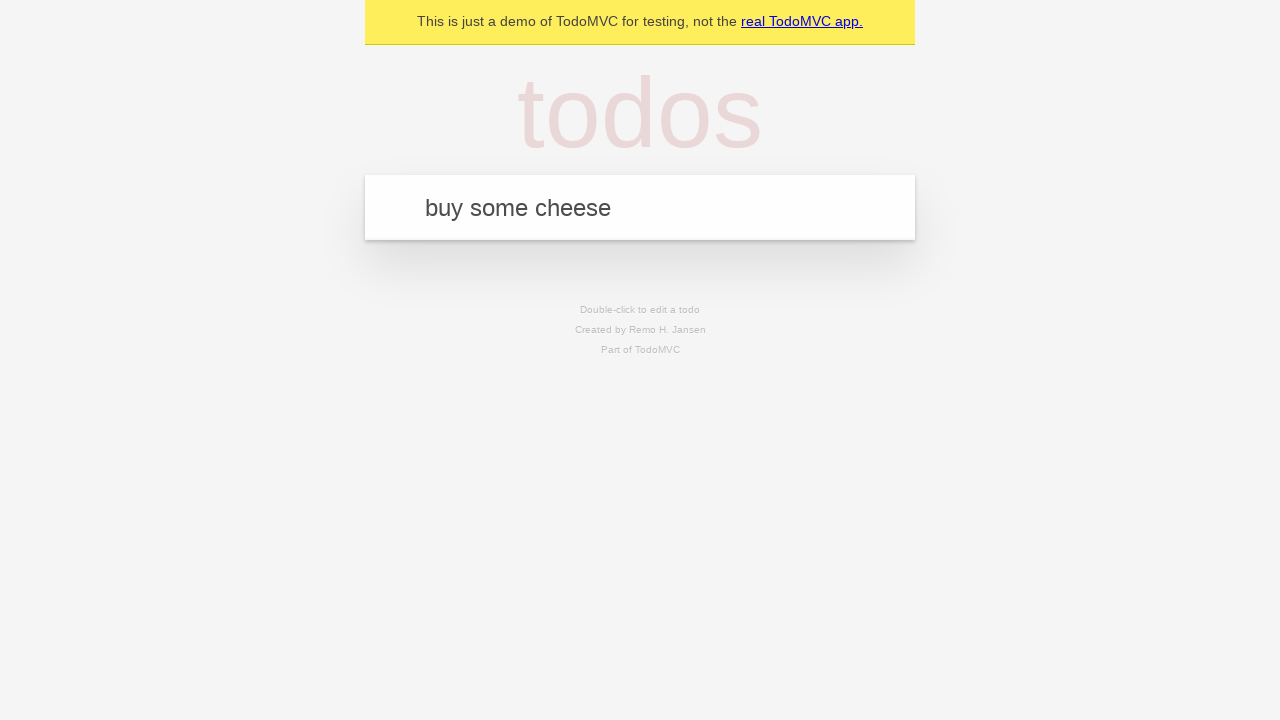

Pressed Enter to add first todo item on internal:attr=[placeholder="What needs to be done?"i]
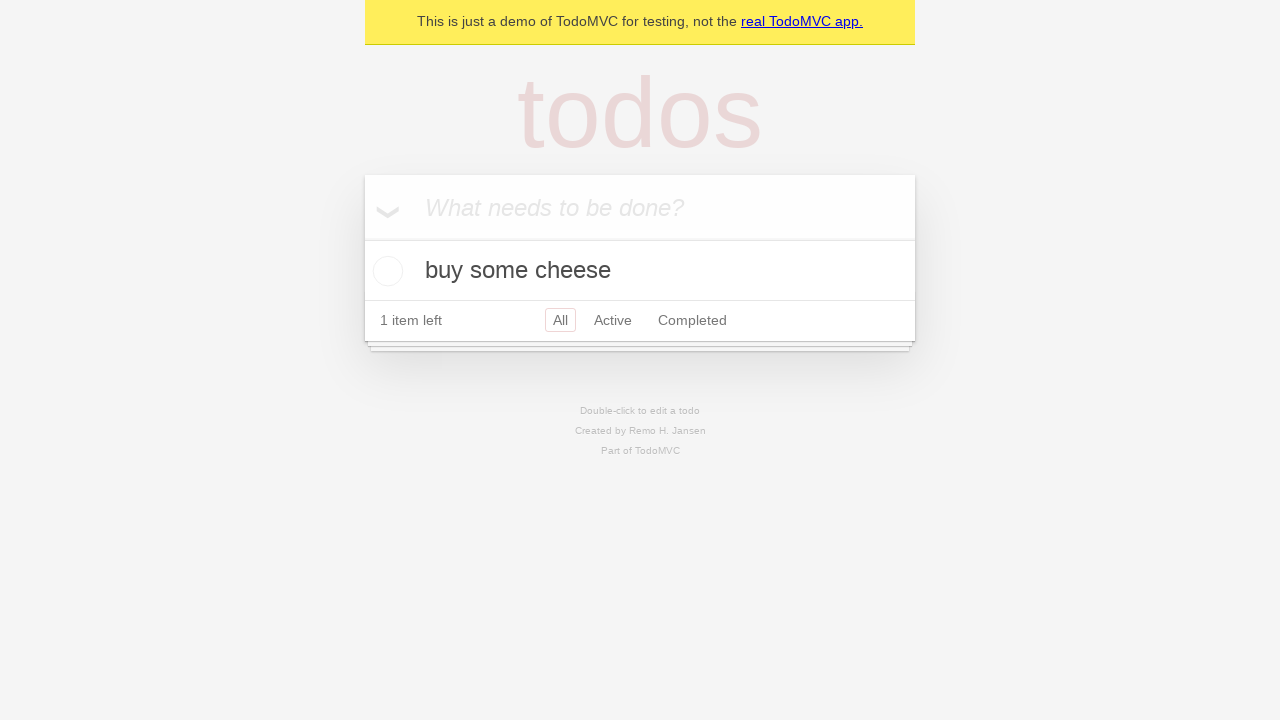

Filled todo input with 'feed the cat' on internal:attr=[placeholder="What needs to be done?"i]
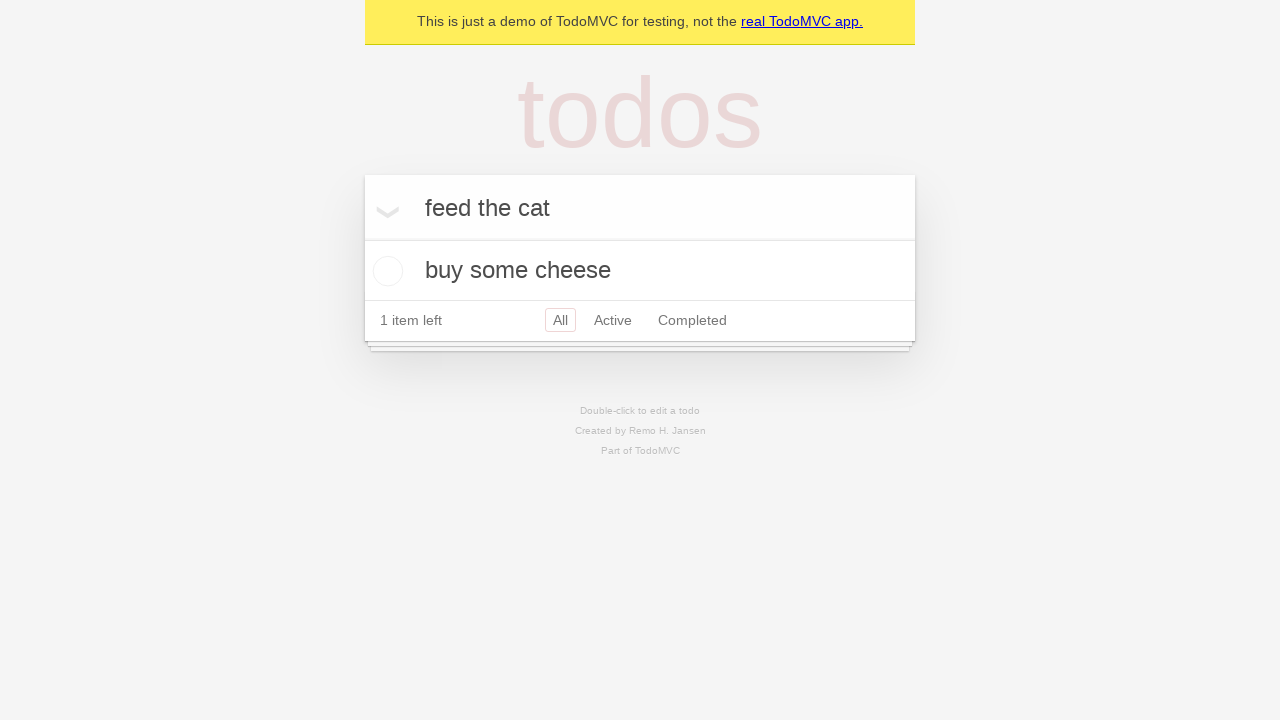

Pressed Enter to add second todo item on internal:attr=[placeholder="What needs to be done?"i]
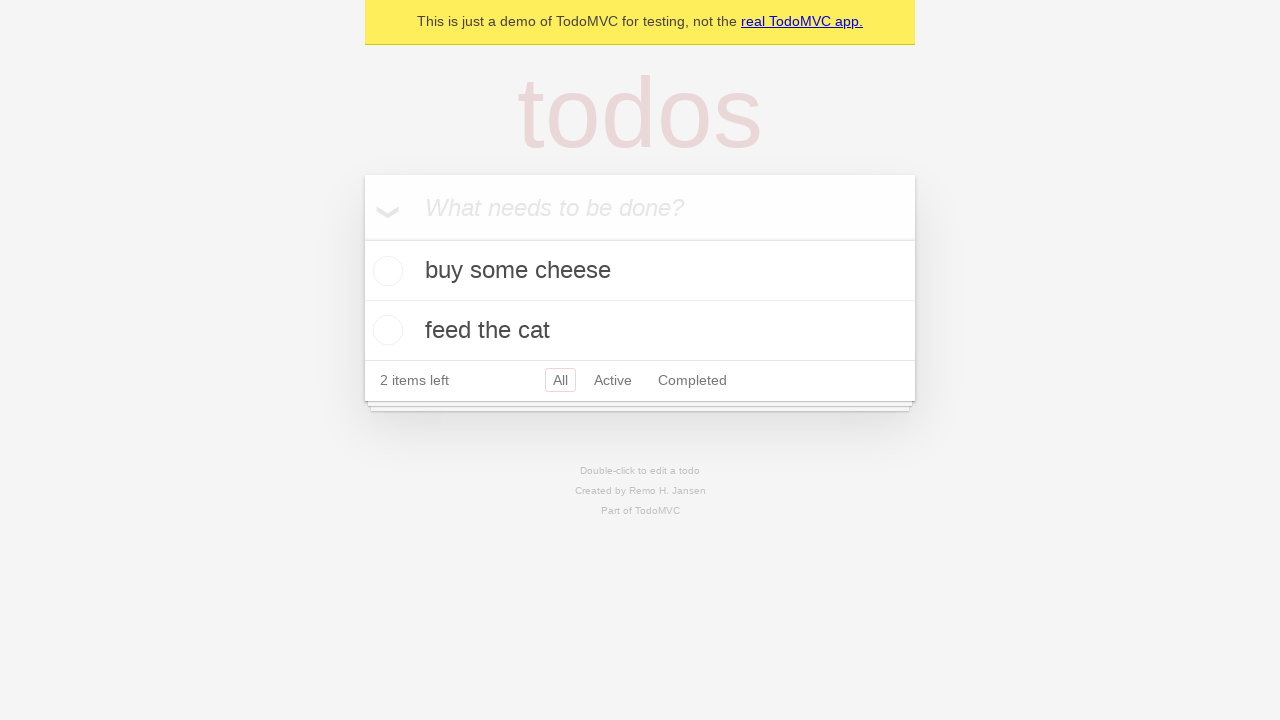

Filled todo input with 'book a doctors appointment' on internal:attr=[placeholder="What needs to be done?"i]
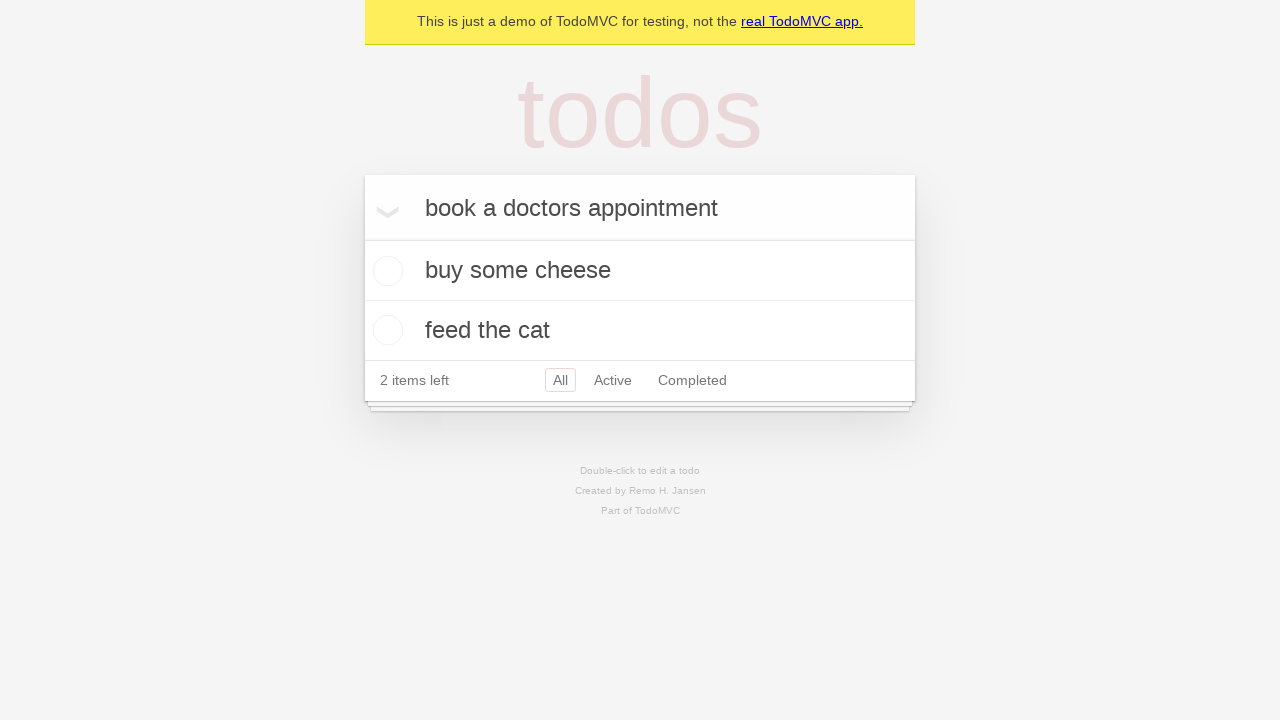

Pressed Enter to add third todo item on internal:attr=[placeholder="What needs to be done?"i]
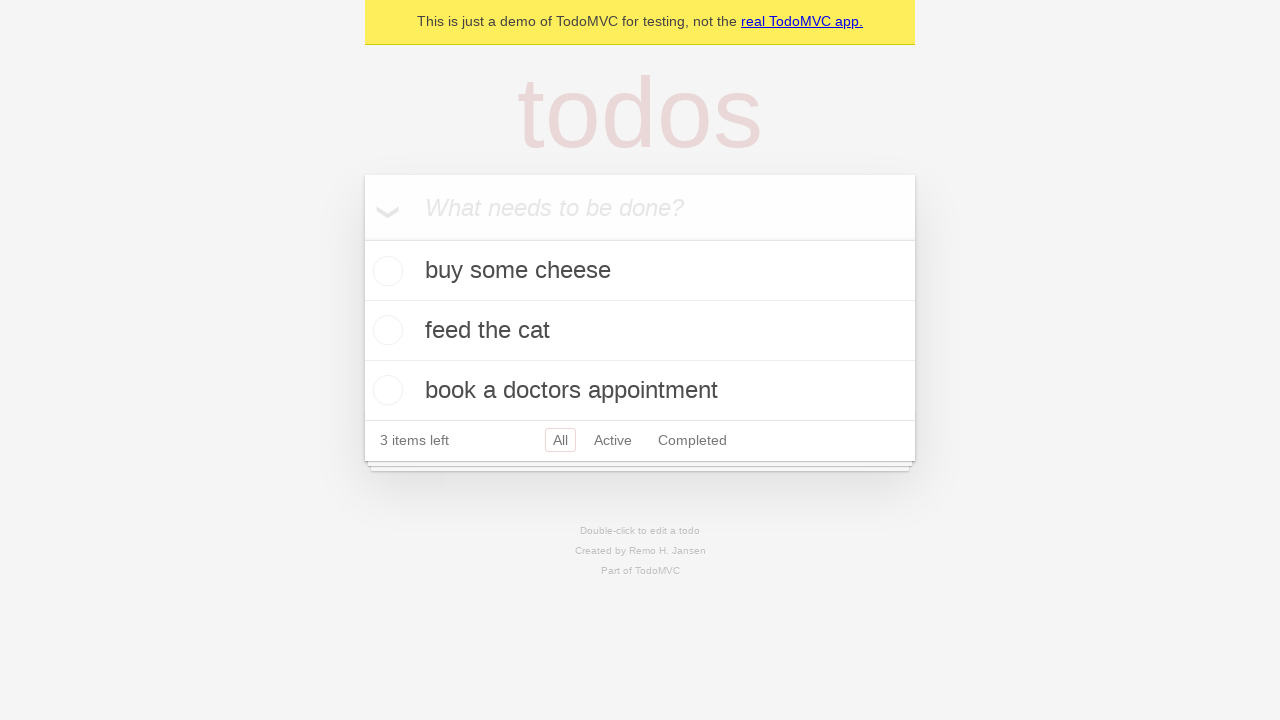

Clicked Active filter link at (613, 440) on internal:role=link[name="Active"i]
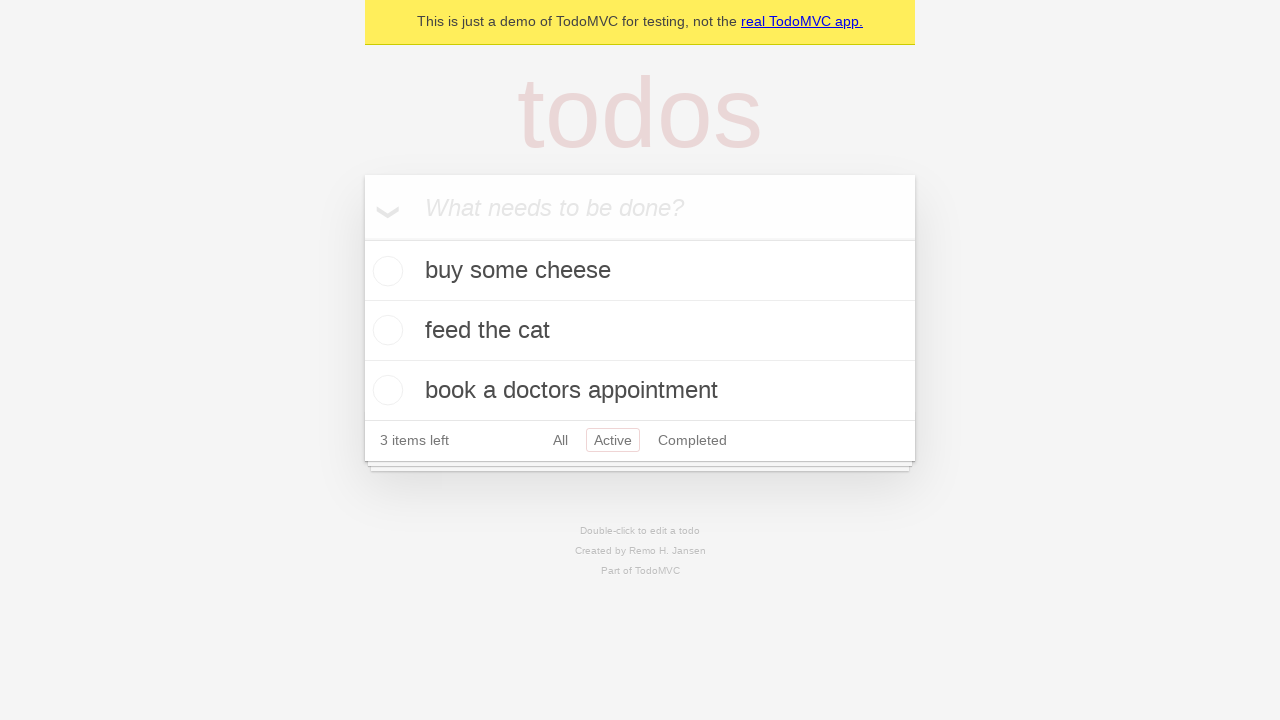

Clicked Completed filter link at (692, 440) on internal:role=link[name="Completed"i]
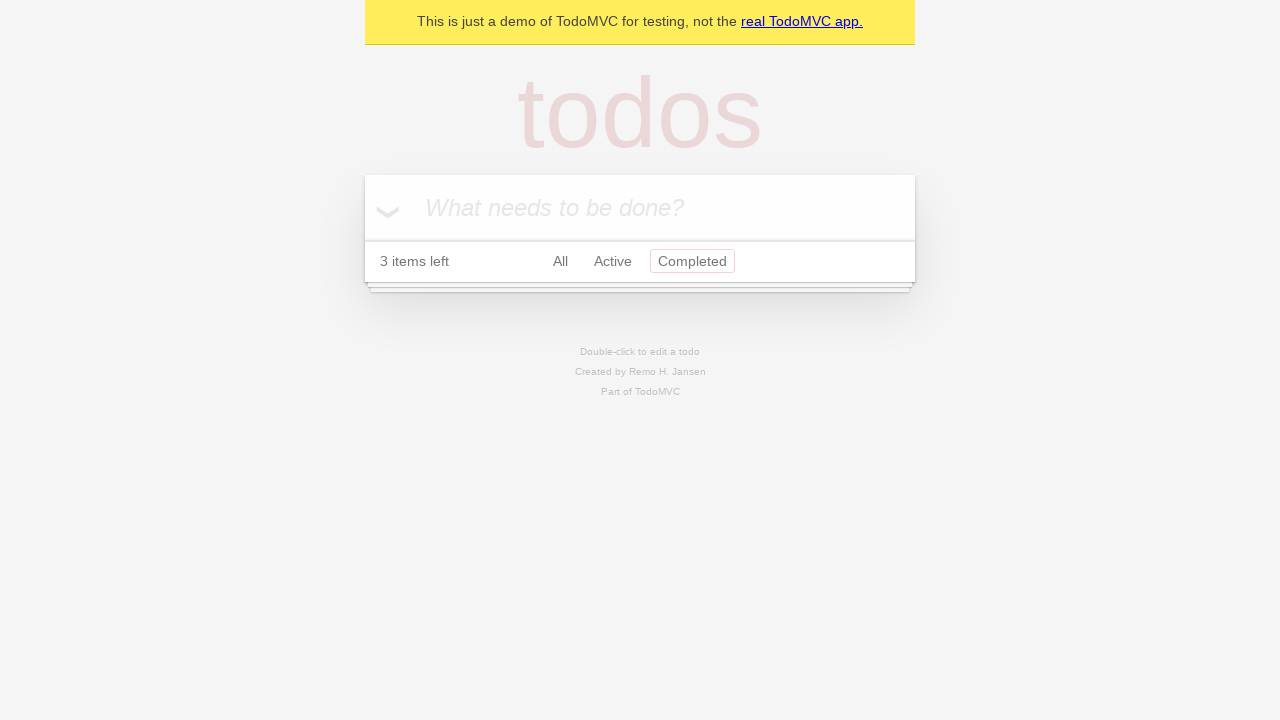

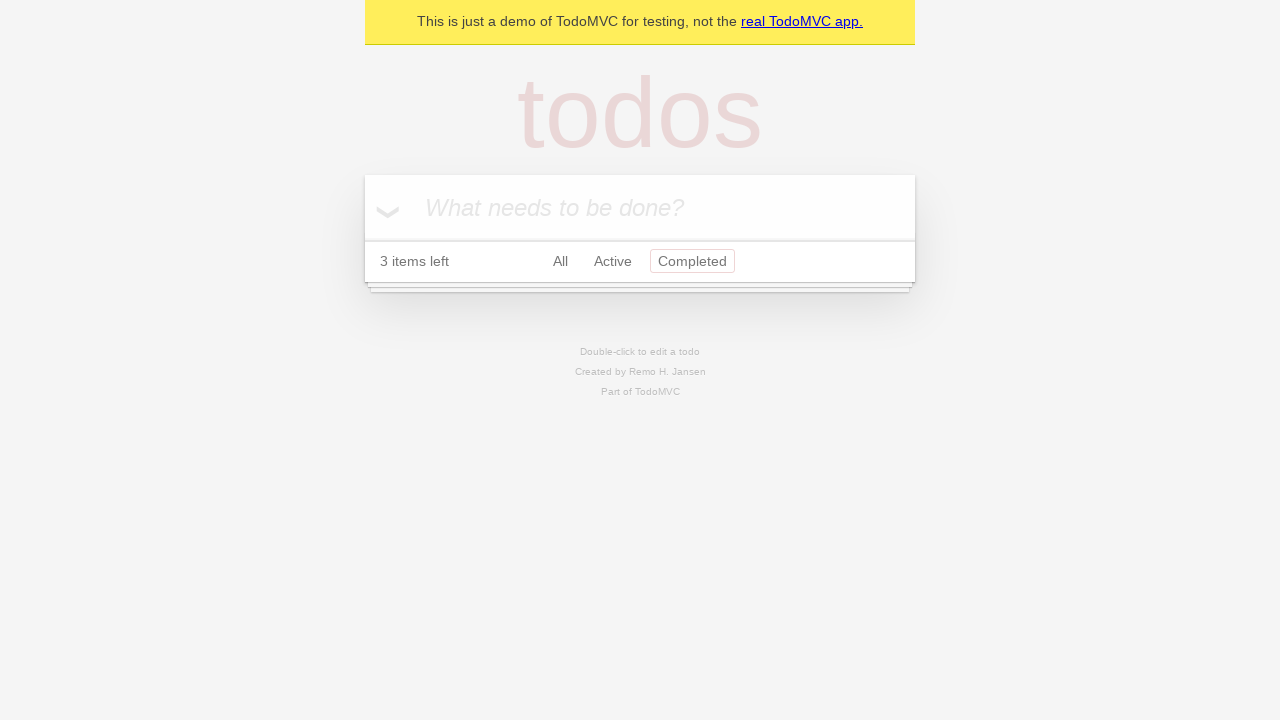